Tests mouse hover functionality by hovering over the first image figure on the hovers page, which should reveal hidden user profile information.

Starting URL: https://the-internet.herokuapp.com/hovers

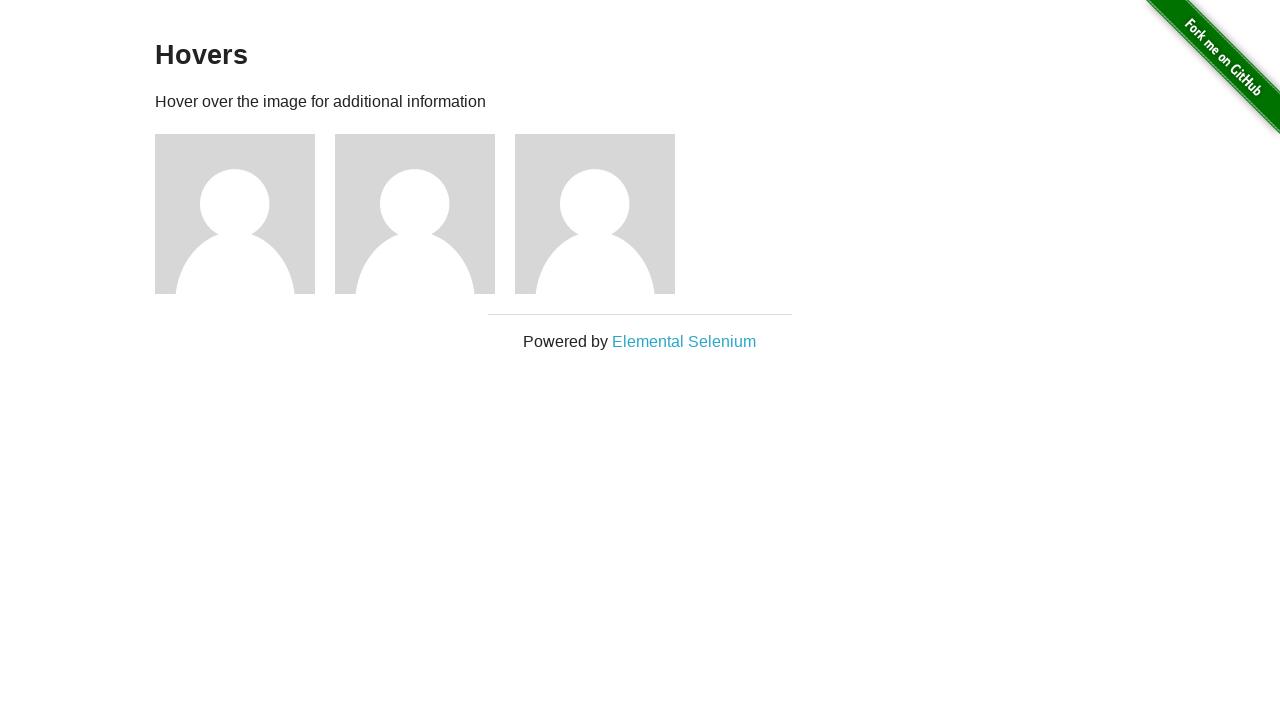

Located the first figure element on the hovers page
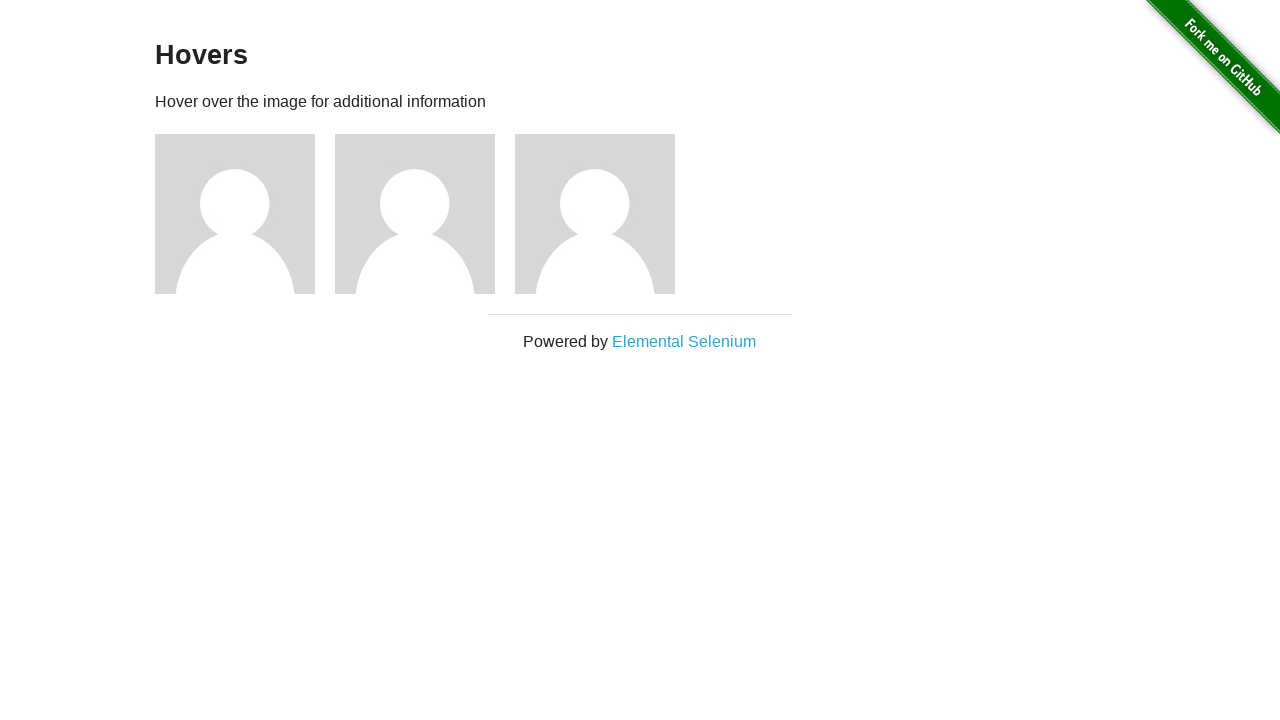

Hovered over the first image figure to reveal hidden content at (245, 214) on xpath=//div[@class='figure'] >> nth=0
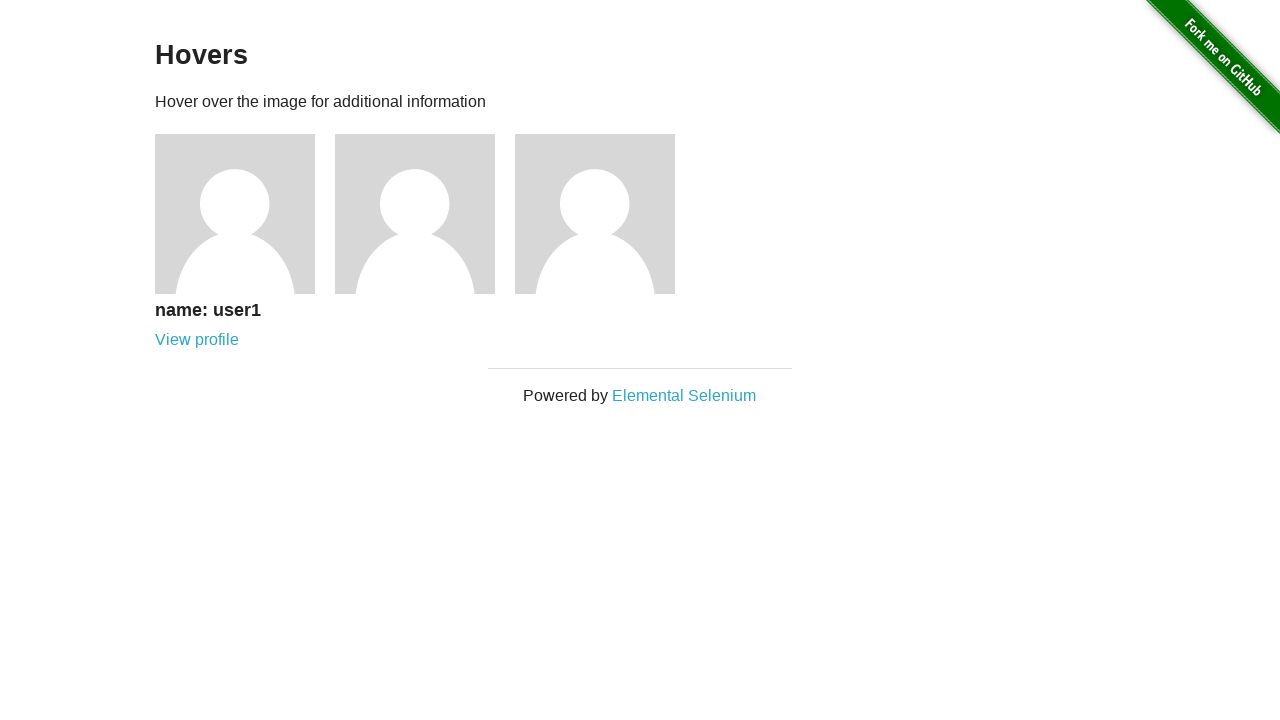

User profile information became visible after hovering
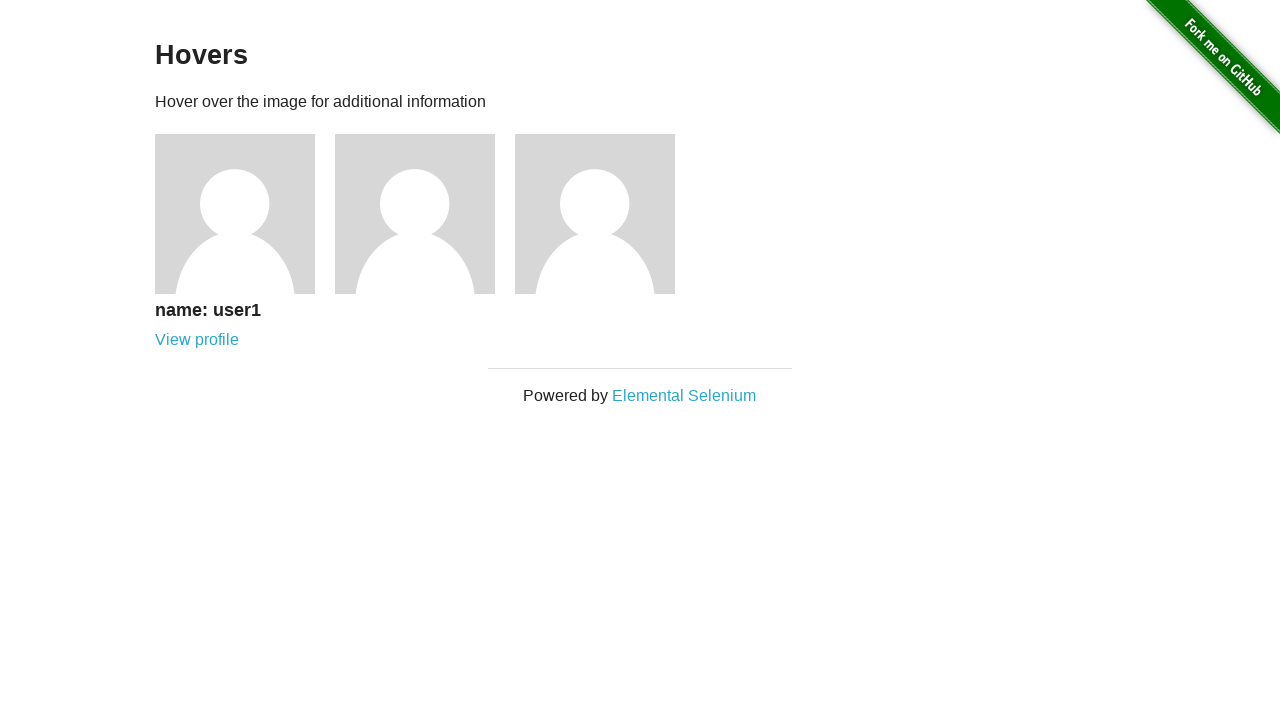

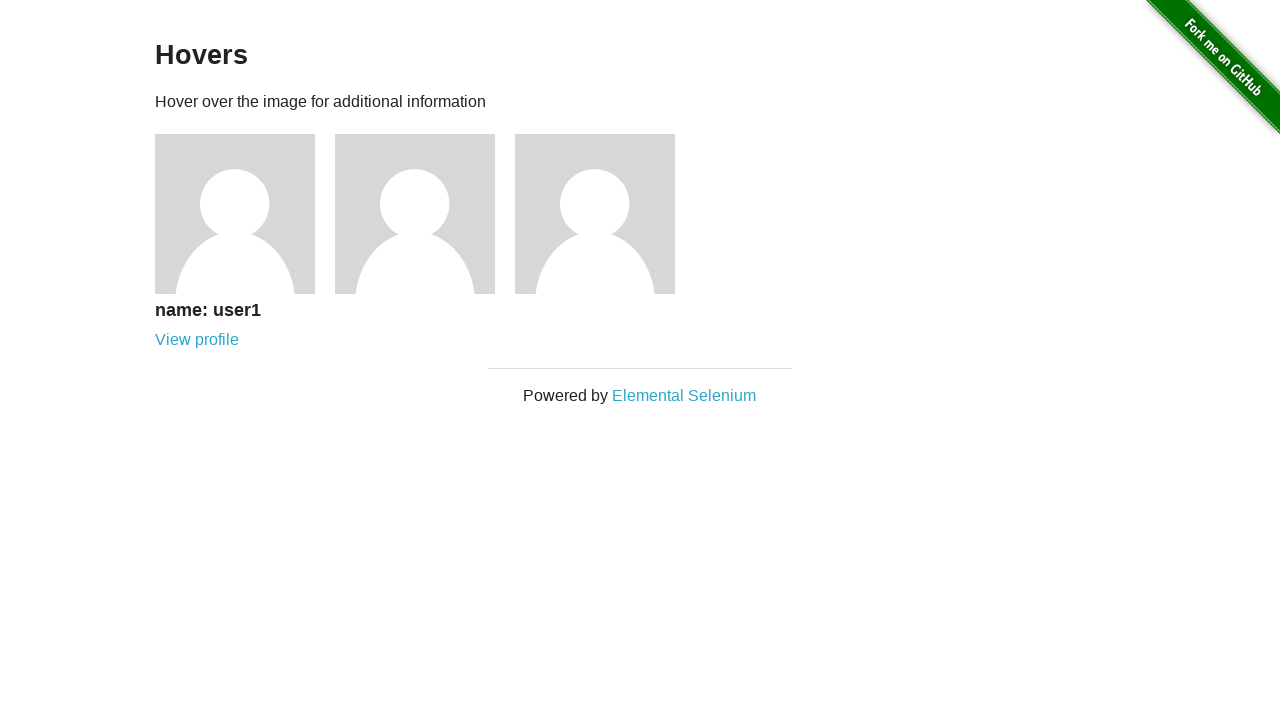